Tests a web form by entering text in an input field and submitting the form

Starting URL: https://www.selenium.dev/selenium/web/web-form.html

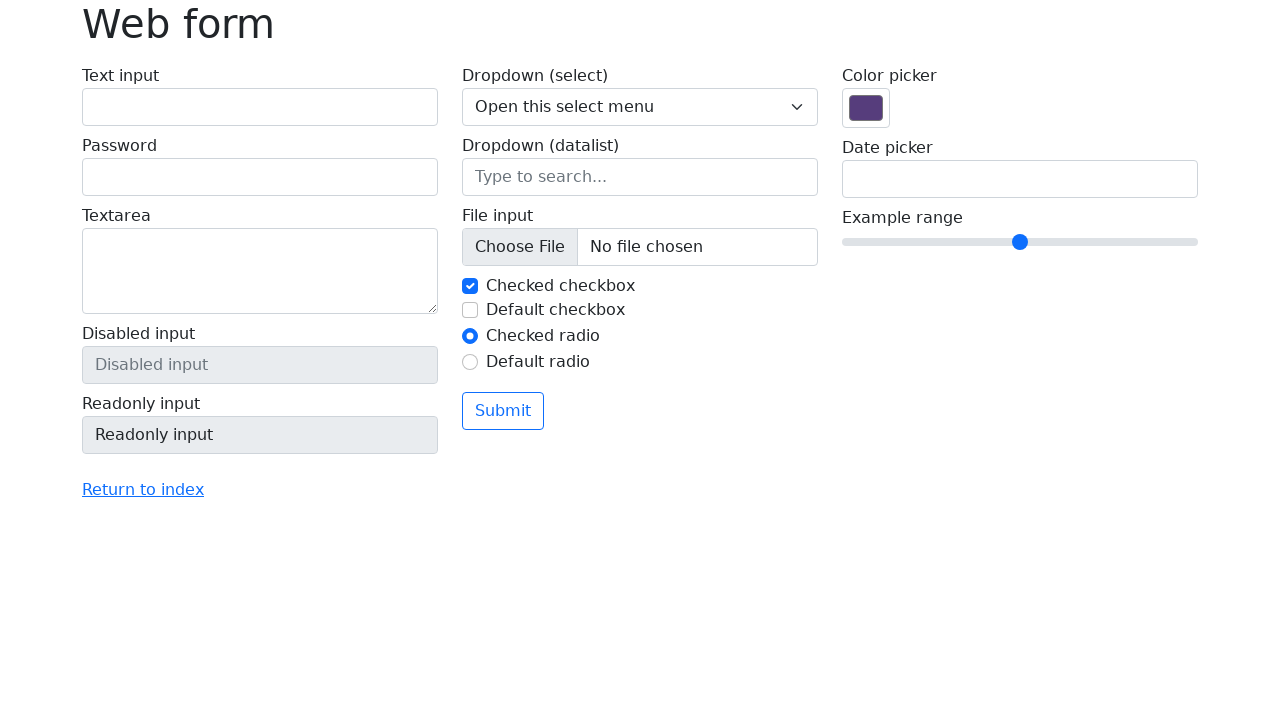

Clicked on text input field at (260, 107) on #my-text-id
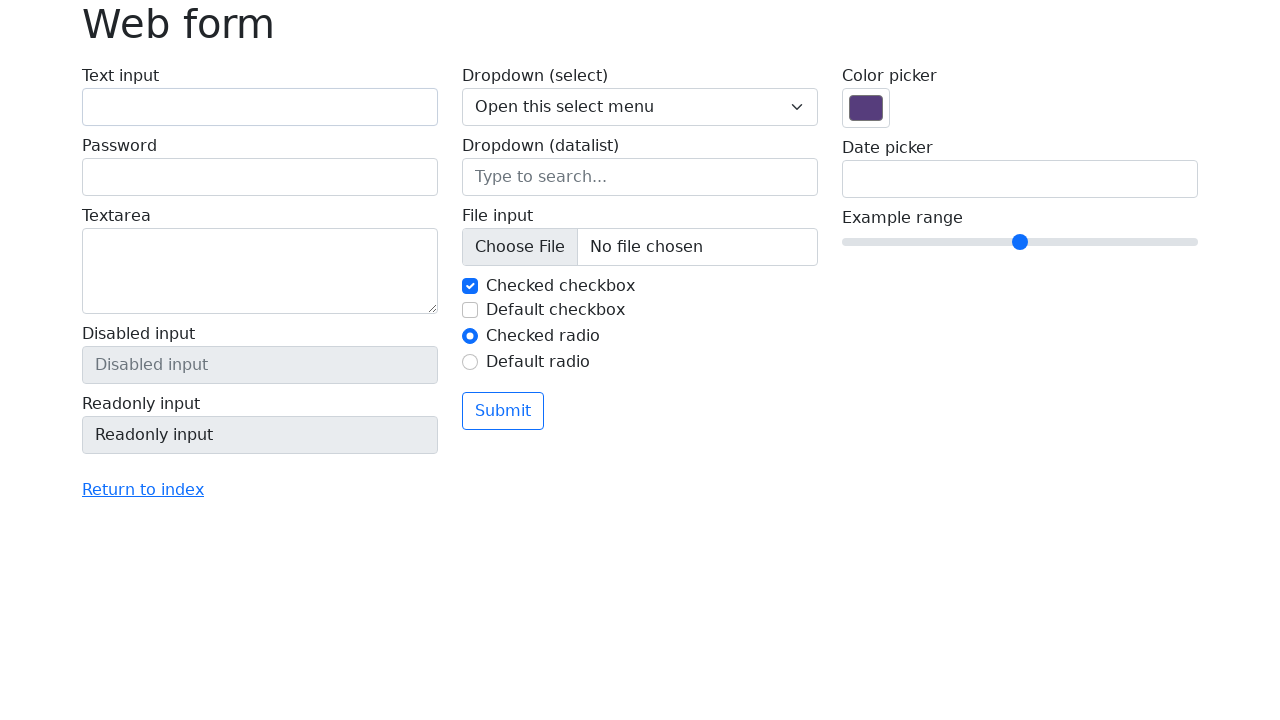

Entered 'Selenium' in the text input field on #my-text-id
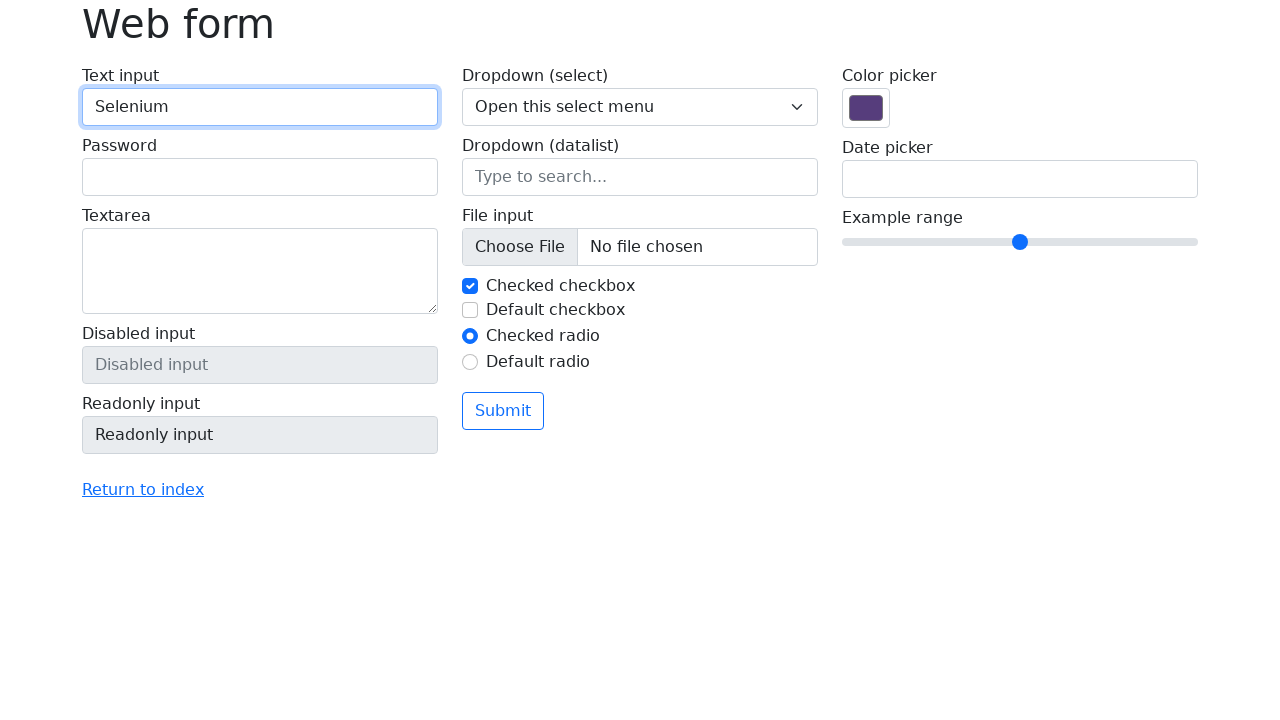

Clicked submit button to submit the form at (503, 411) on button
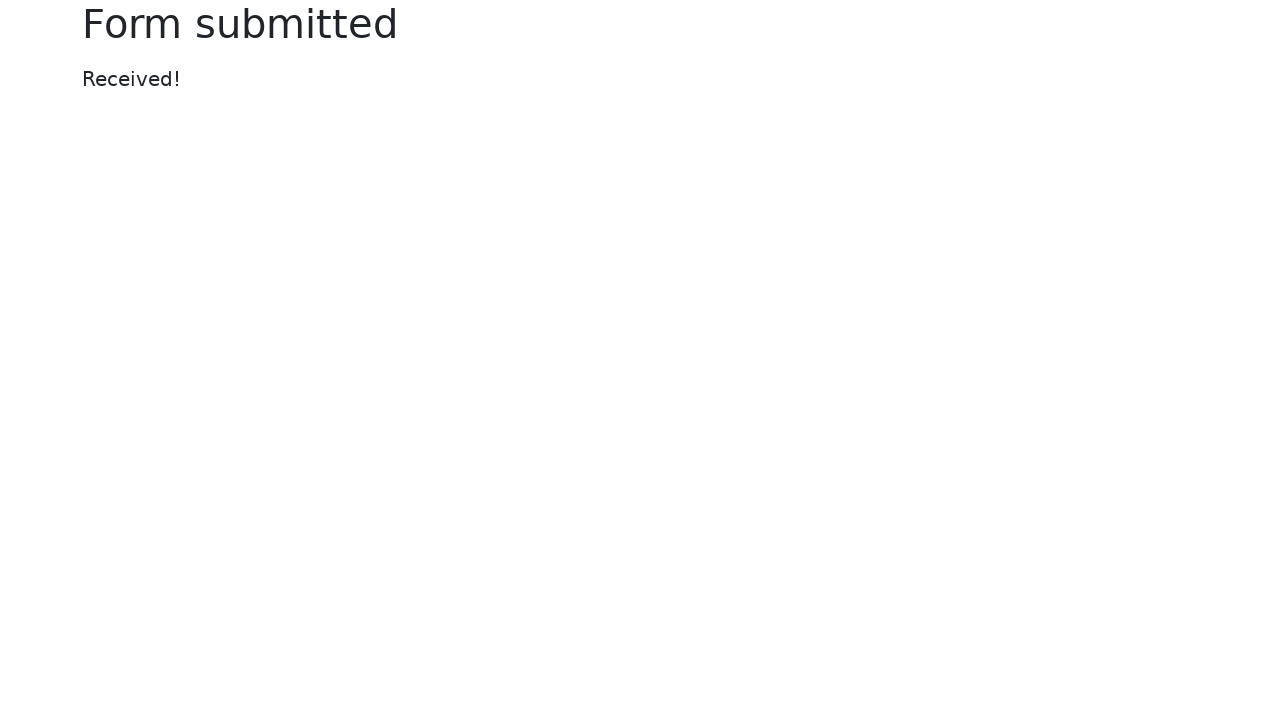

Confirmation message appeared after form submission
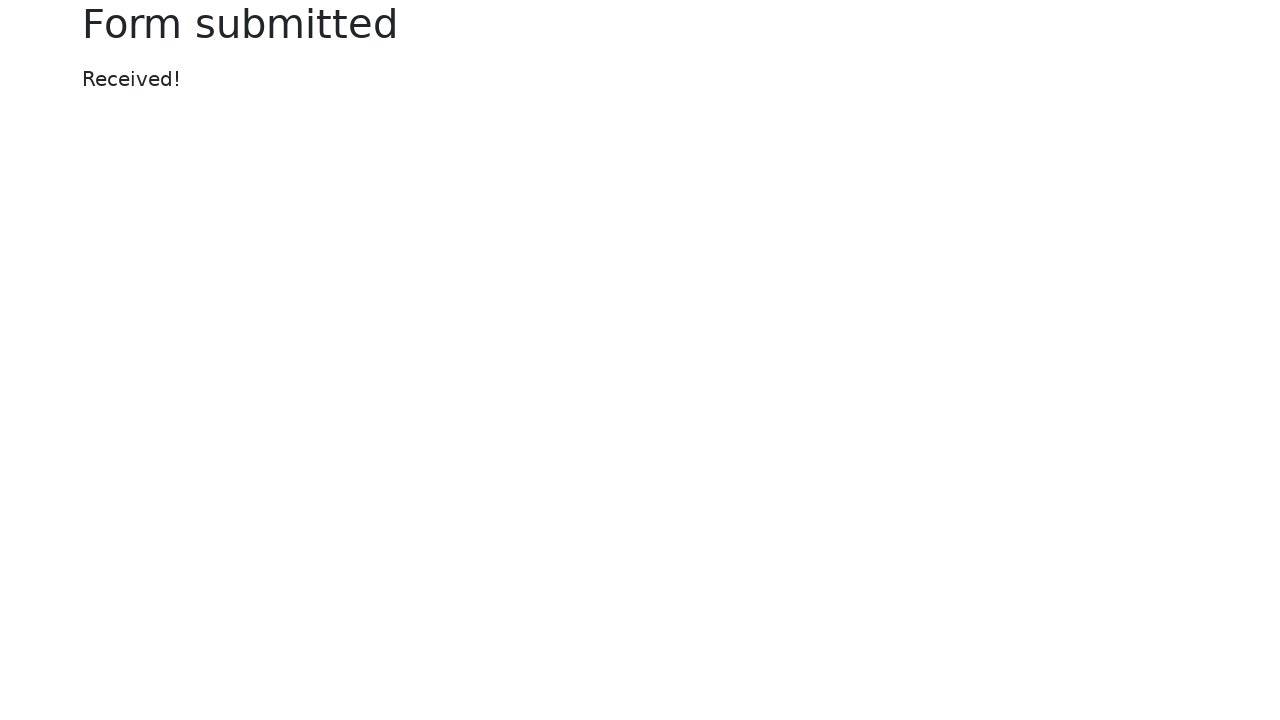

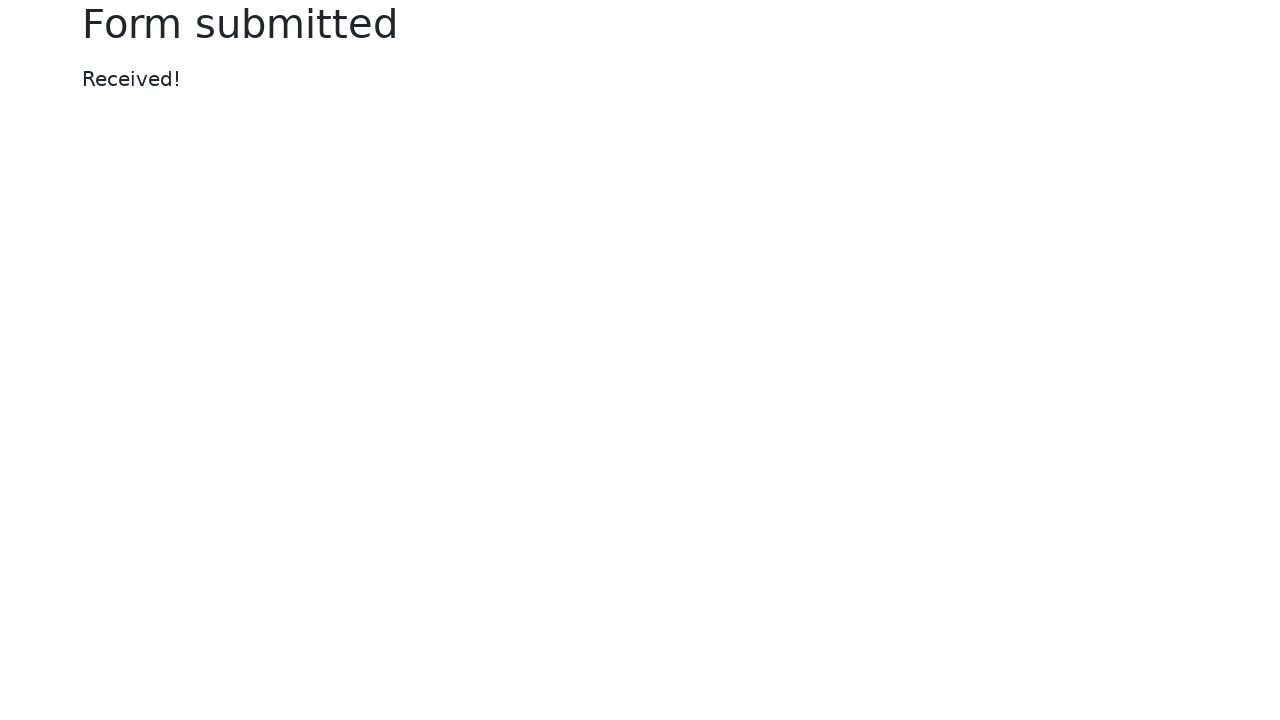